Tests iframe handling by switching between main page and iframe, filling text fields and selecting dropdown options in different contexts

Starting URL: https://www.hyrtutorials.com/p/frames-practice.html

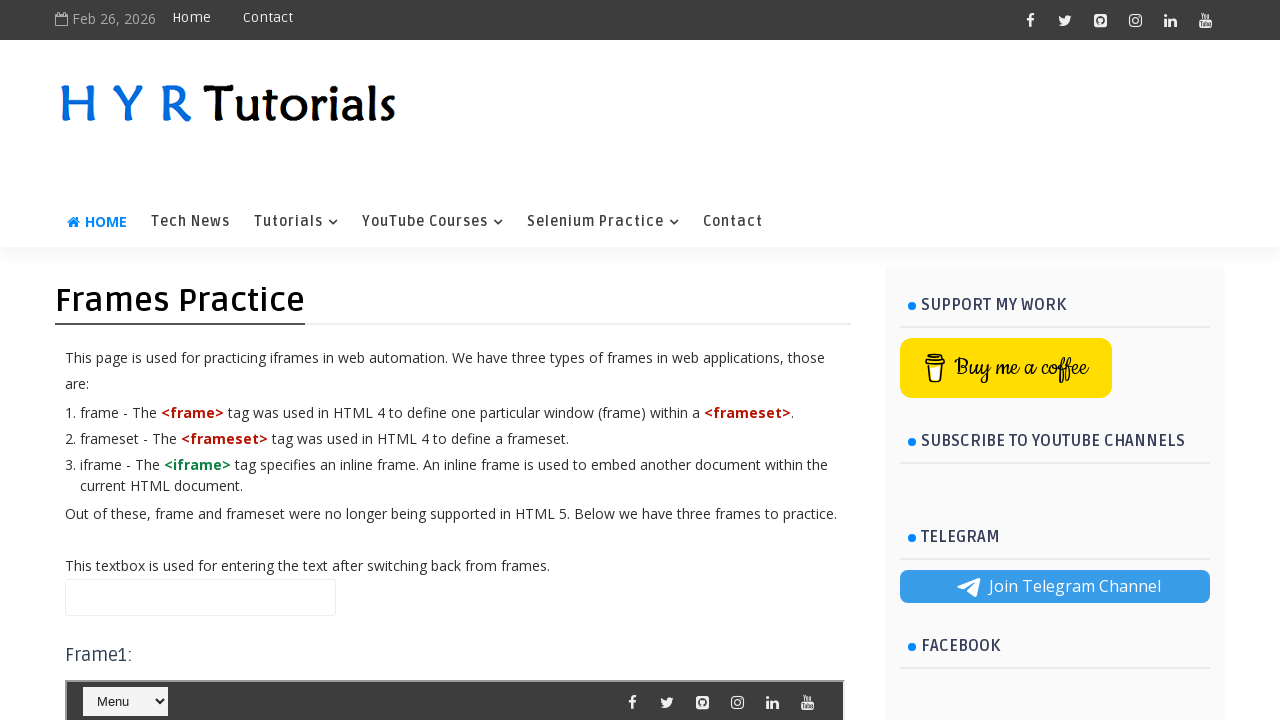

Filled main page textbox with 'FirstTime' on .frmTextBox
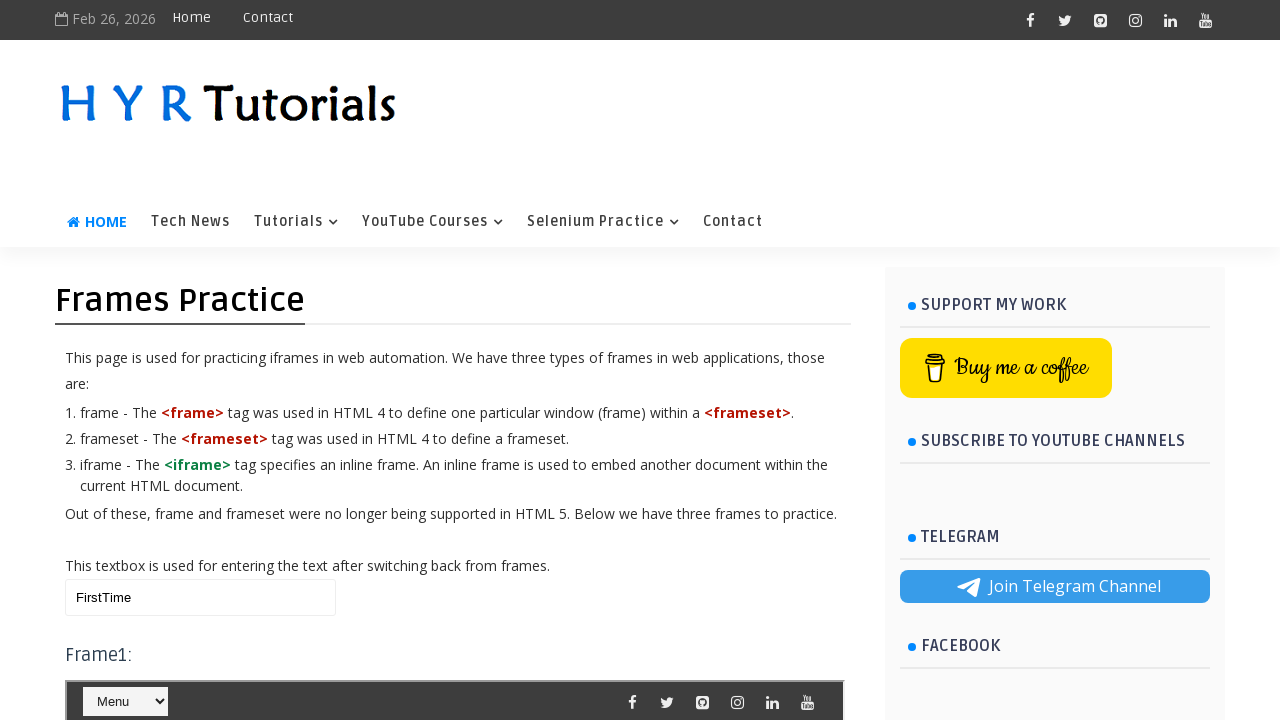

Located iframe #frm1
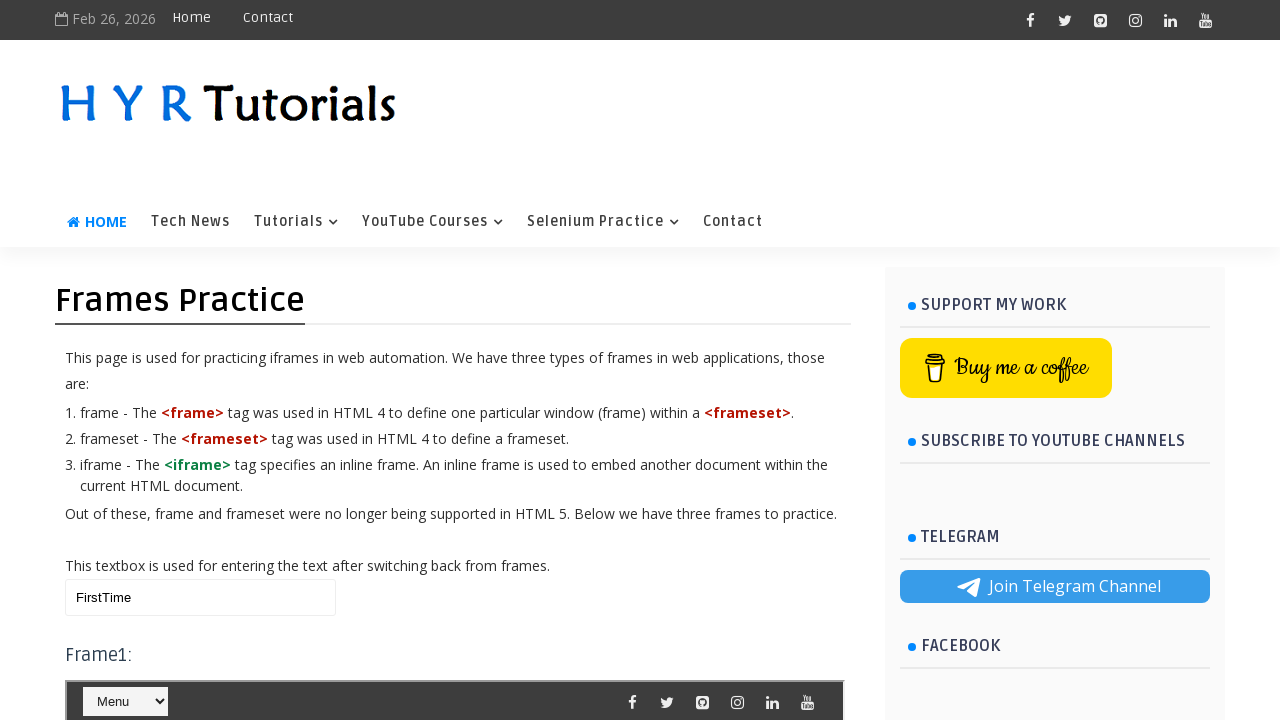

Selected 'Java' from dropdown in iframe on #frm1 >> internal:control=enter-frame >> #course
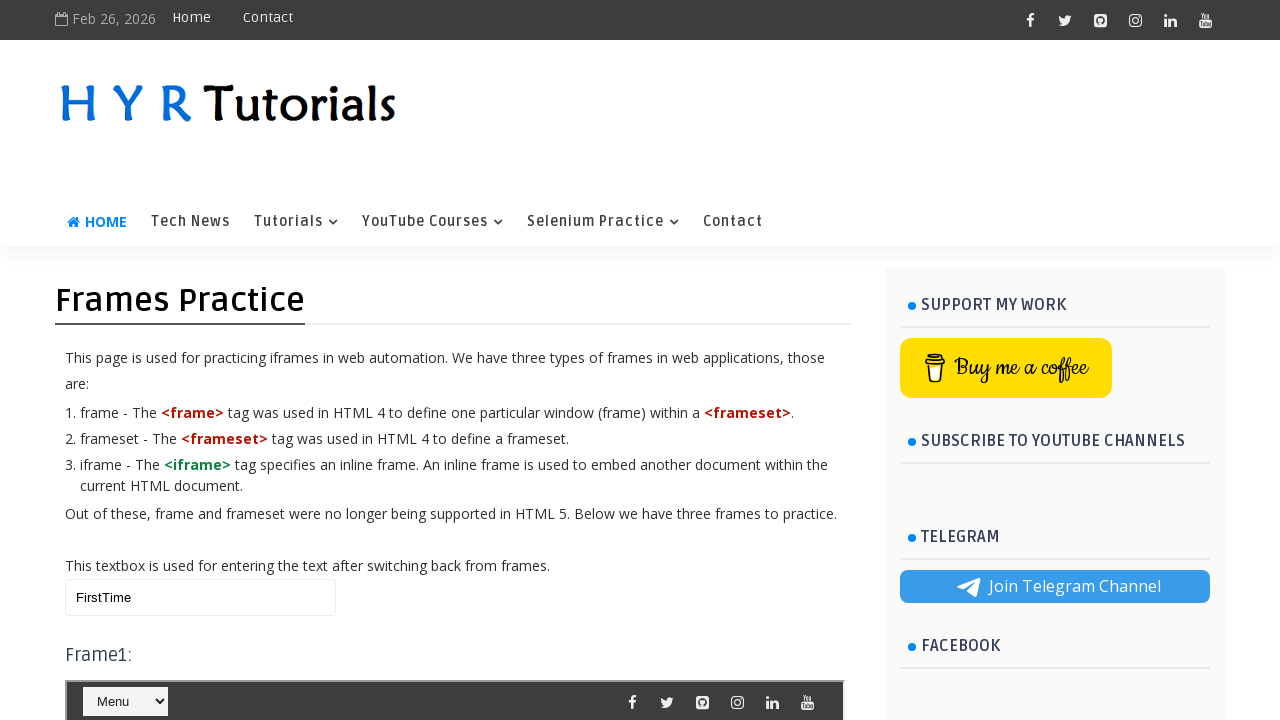

Updated main page textbox with 'Second Time' on .frmTextBox
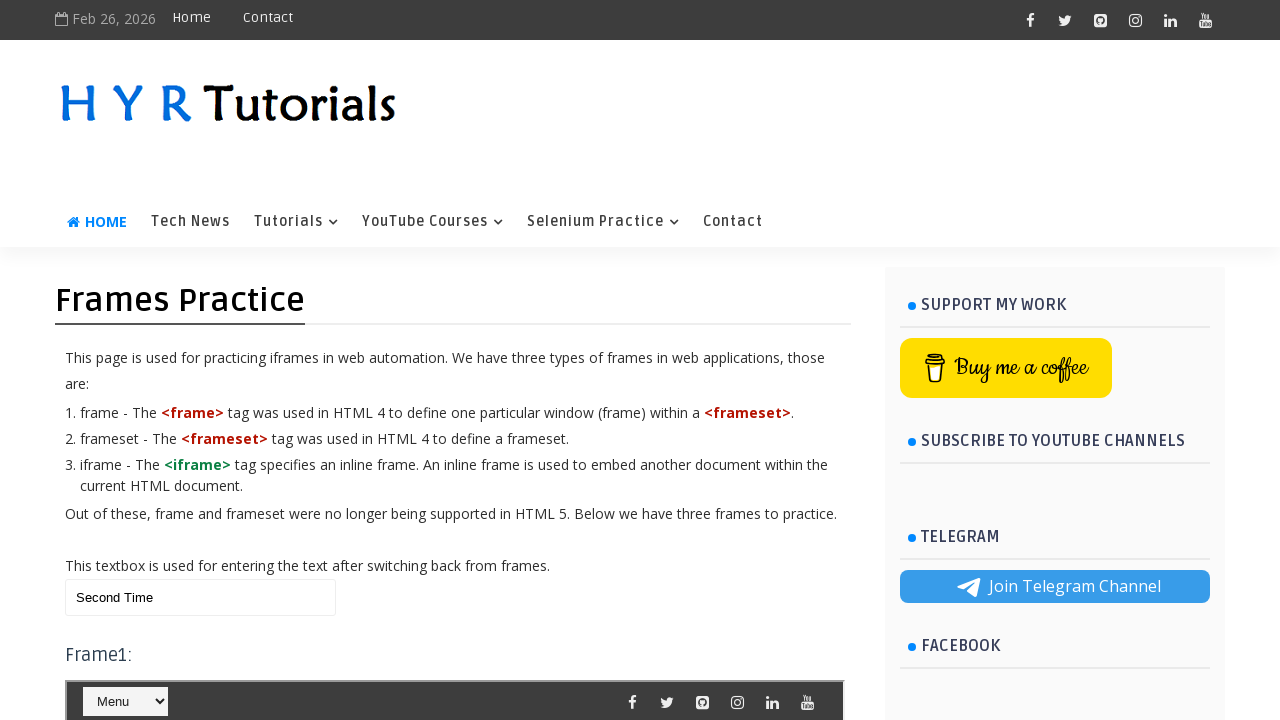

Selected dropdown option at index 3 in iframe on #frm1 >> internal:control=enter-frame >> #course
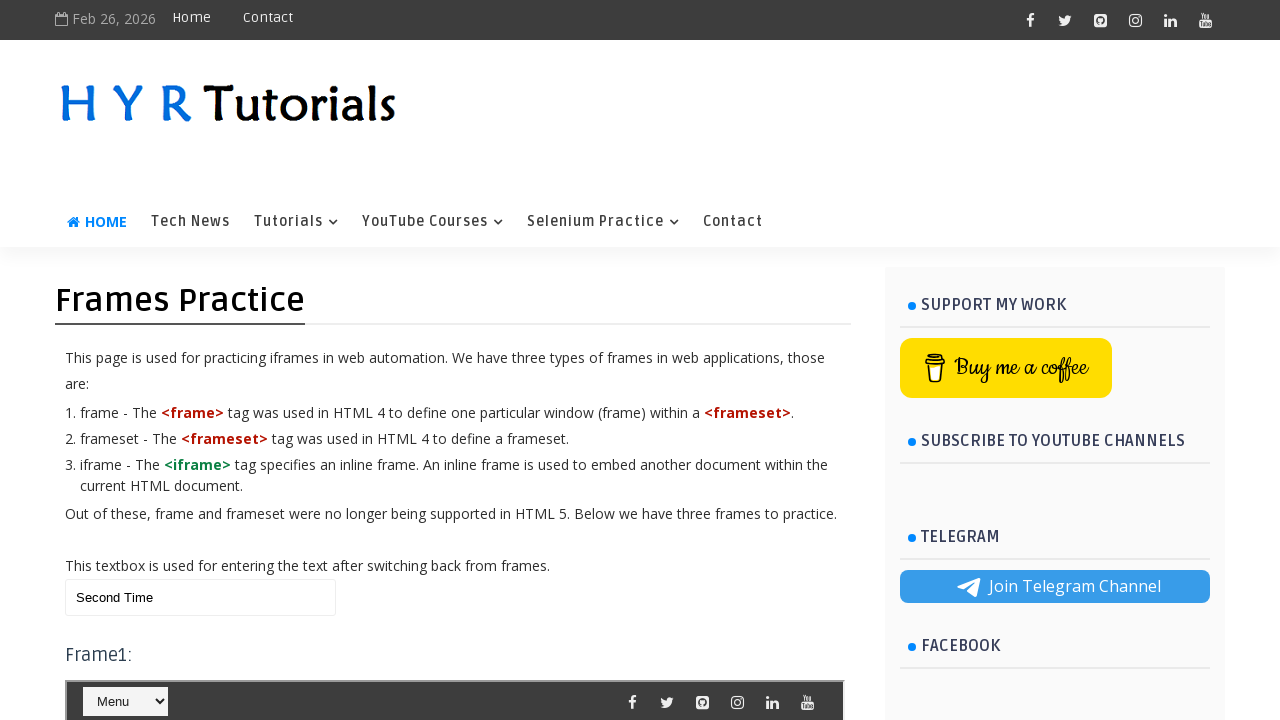

Updated main page textbox with 'Third Time' on .frmTextBox
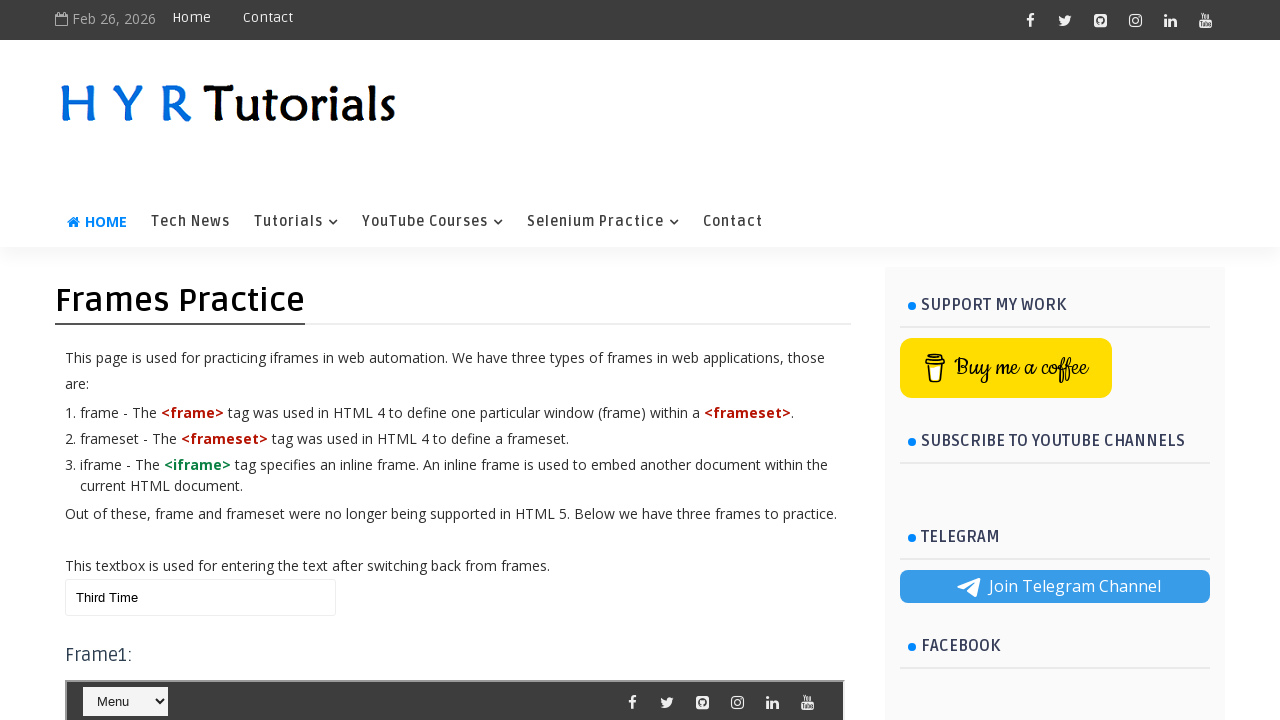

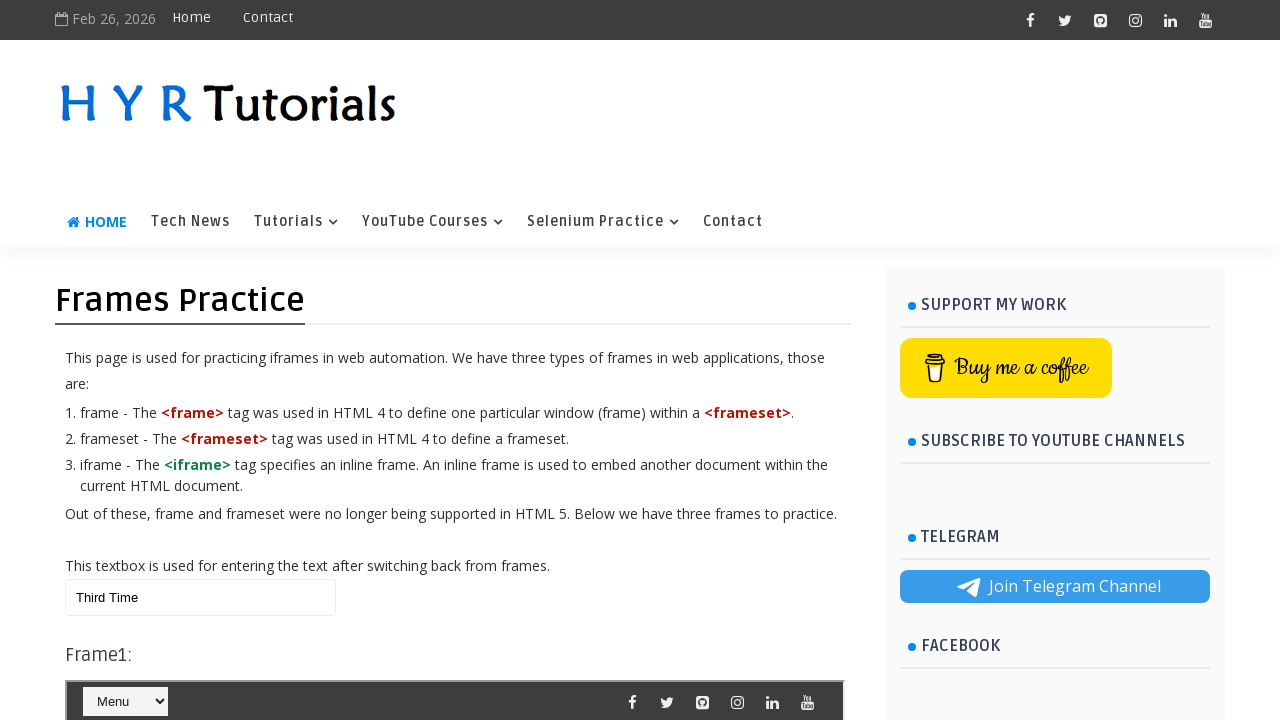